Navigates to Monitors category, then clicks CATEGORIES link to verify it shows all products including phones

Starting URL: https://www.demoblaze.com/index.html

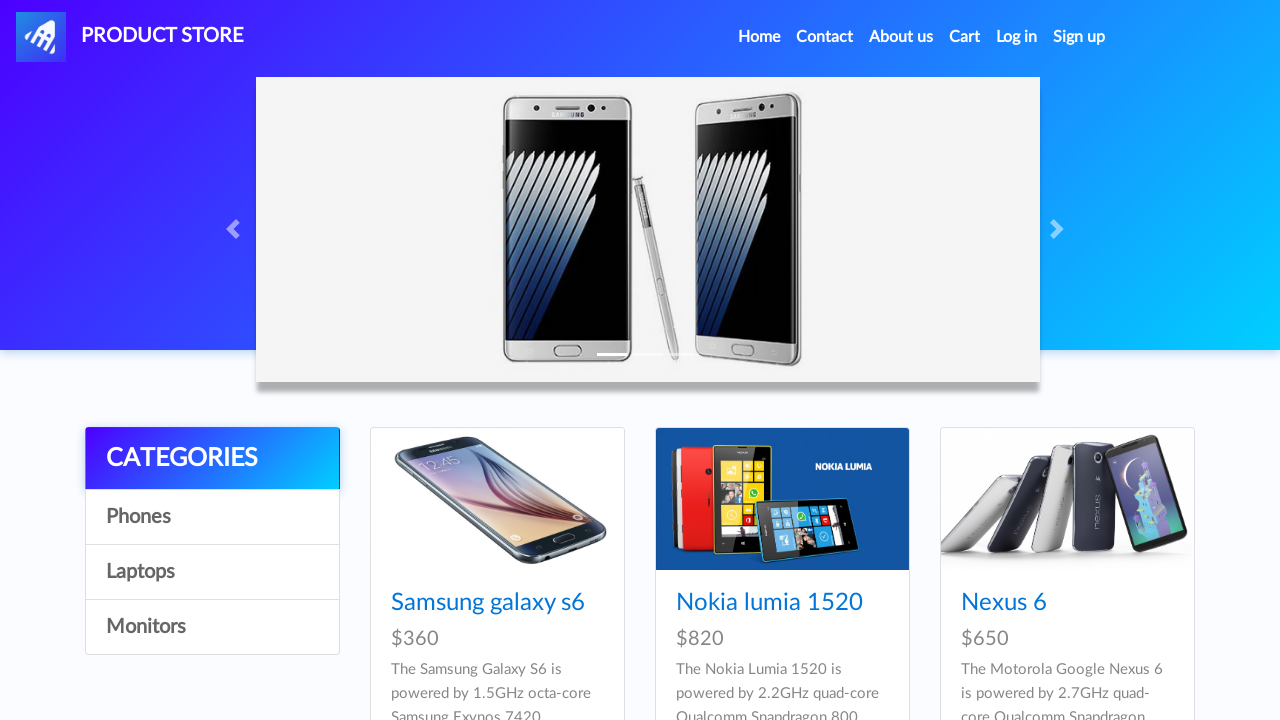

Clicked on Monitors category link at (212, 627) on internal:role=link[name="Monitors"i]
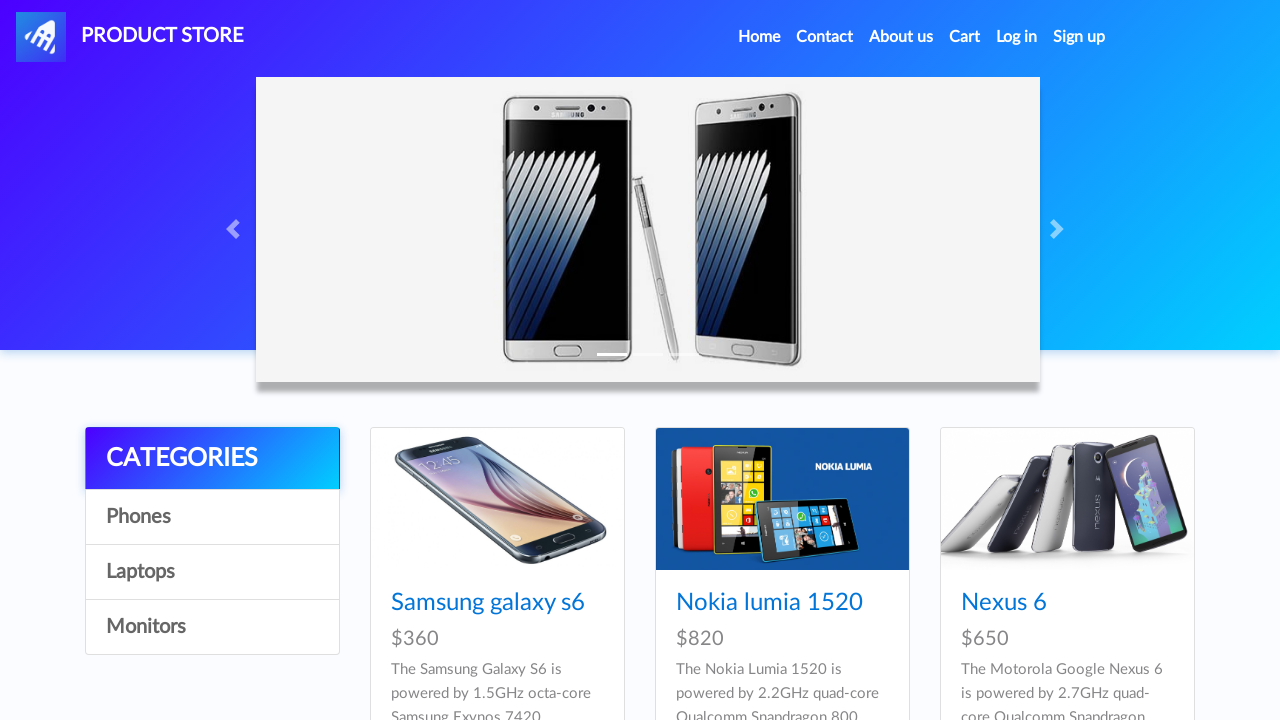

Clicked on CATEGORIES link to return to all products at (212, 459) on internal:role=link[name="CATEGORIES"i]
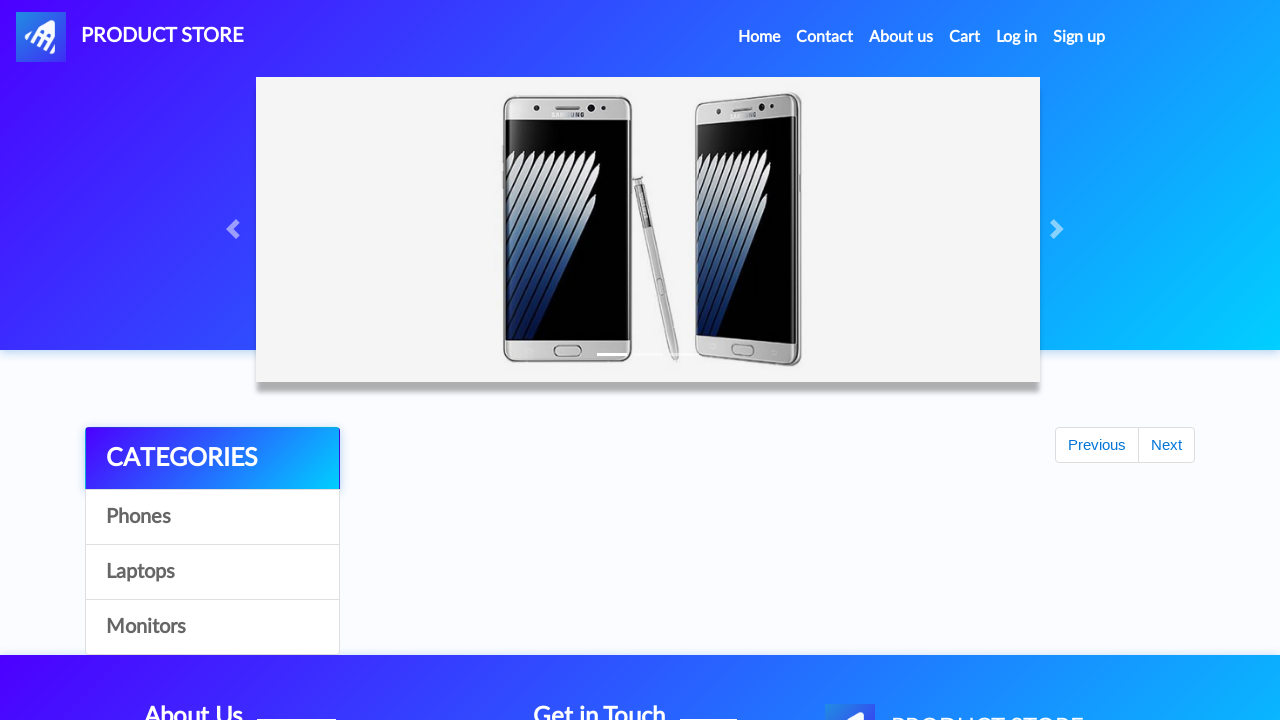

Verified Nexus 6 phone is visible on the page
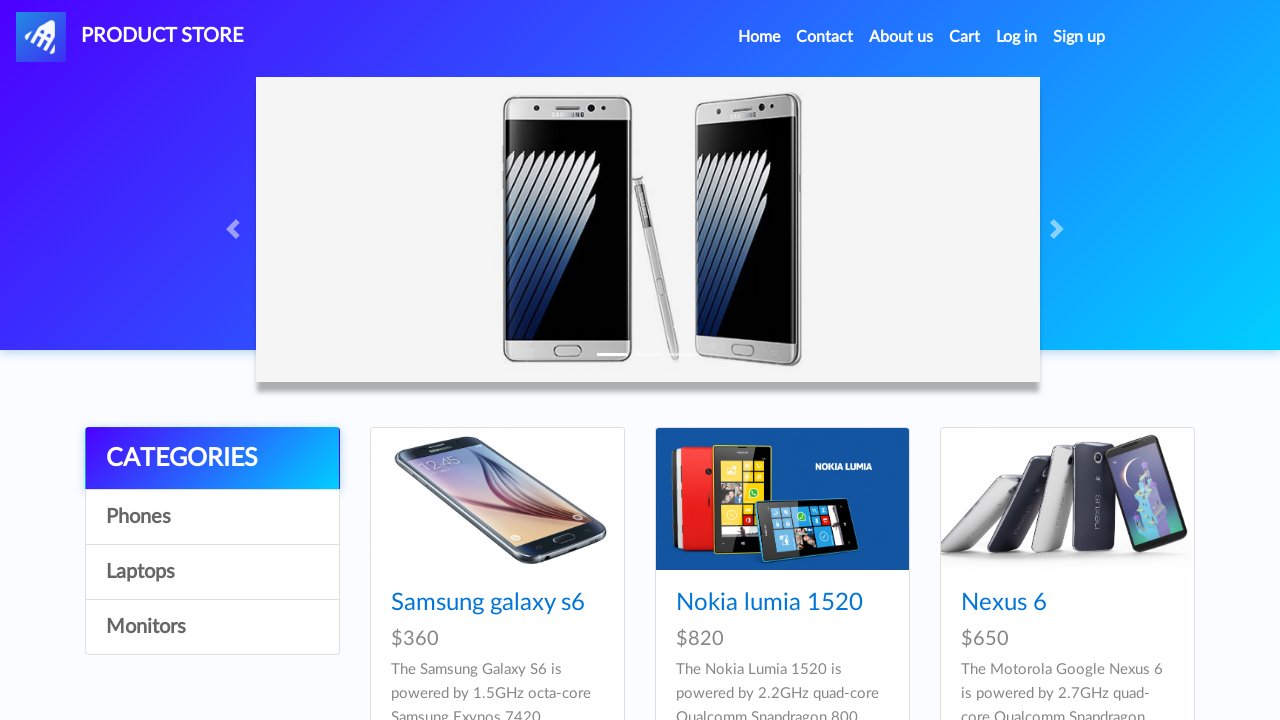

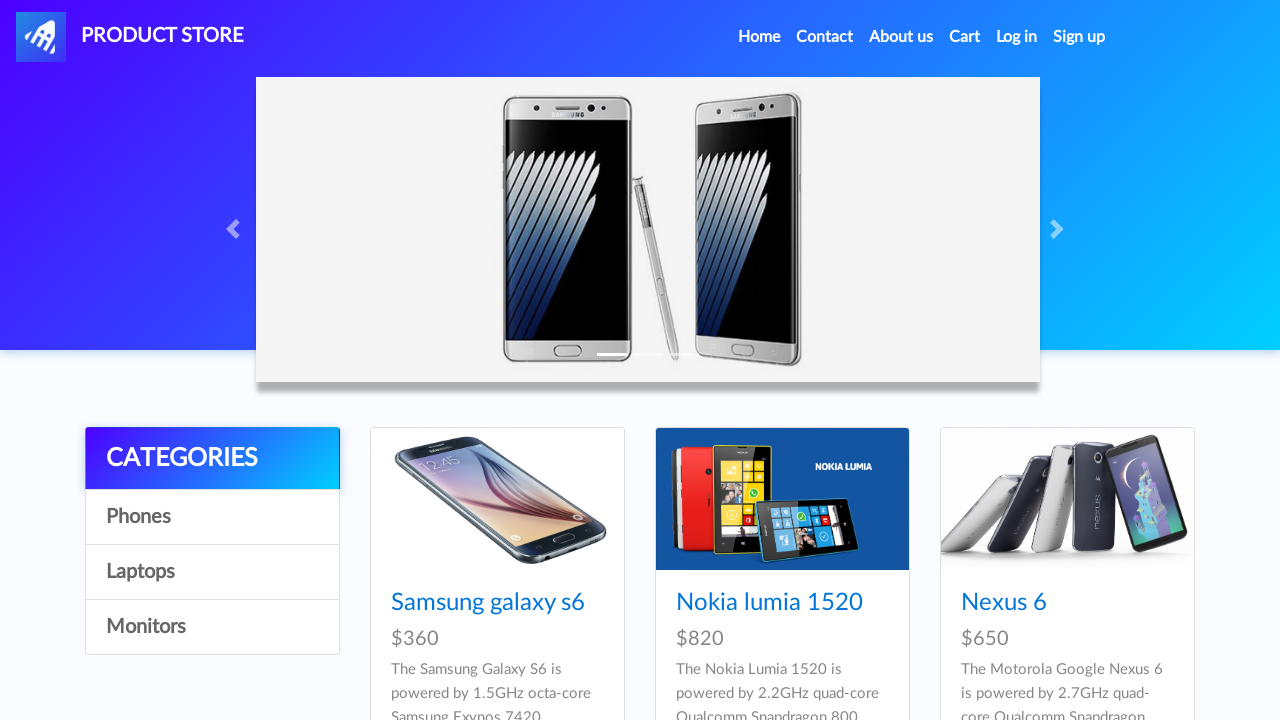